Tests browser alert handling by clicking an Alert button and accepting the dialog that appears

Starting URL: https://rahulshettyacademy.com/AutomationPractice/

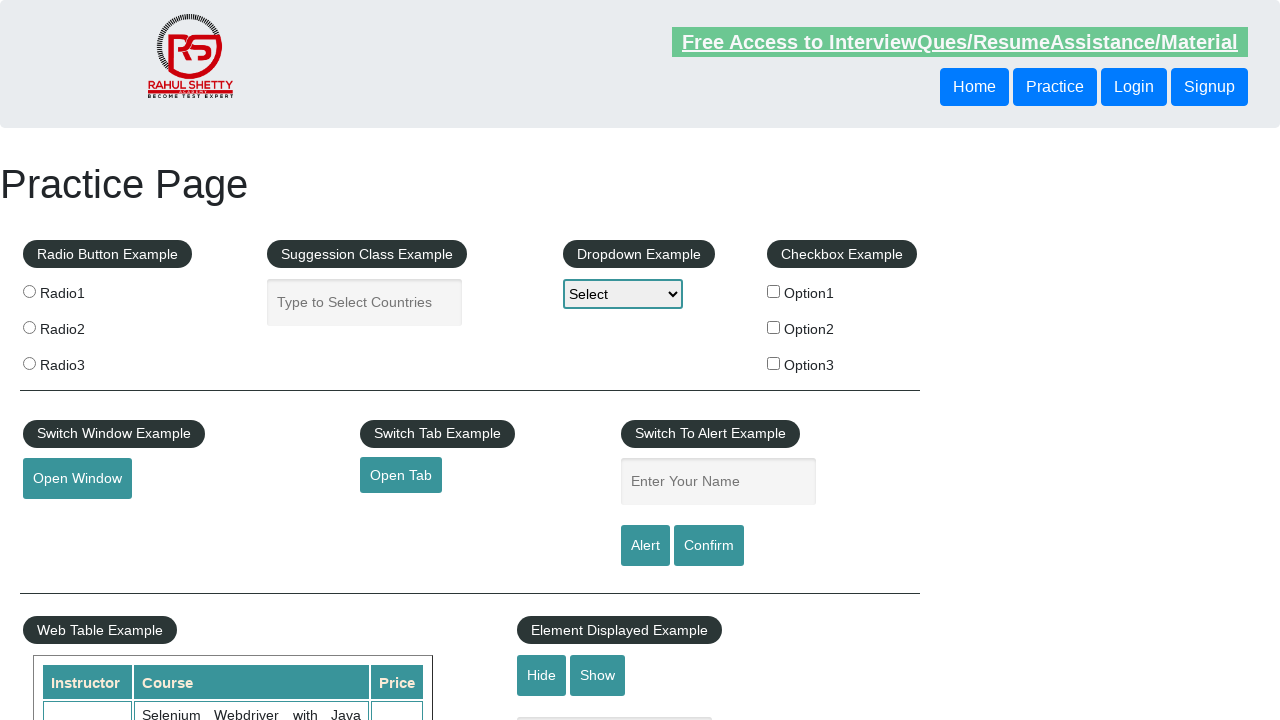

Set up dialog handler to accept all alerts
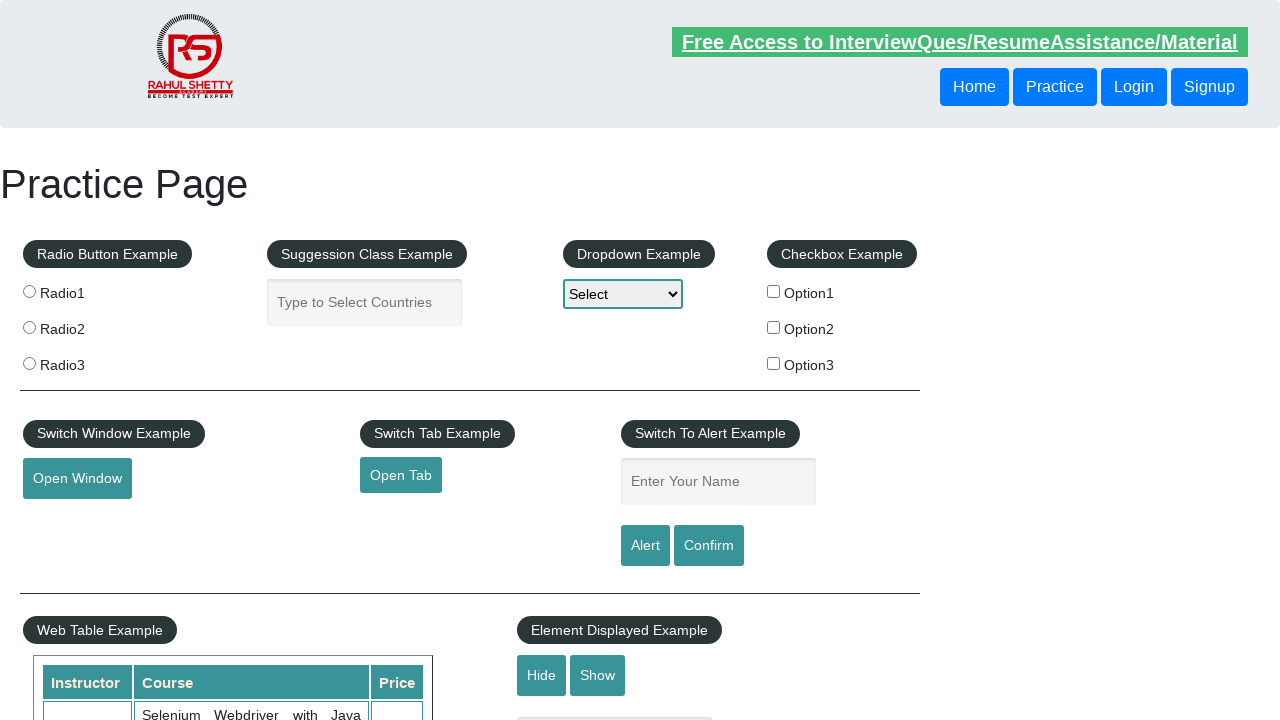

Clicked the Alert button at (645, 546) on internal:role=button[name="Alert"i]
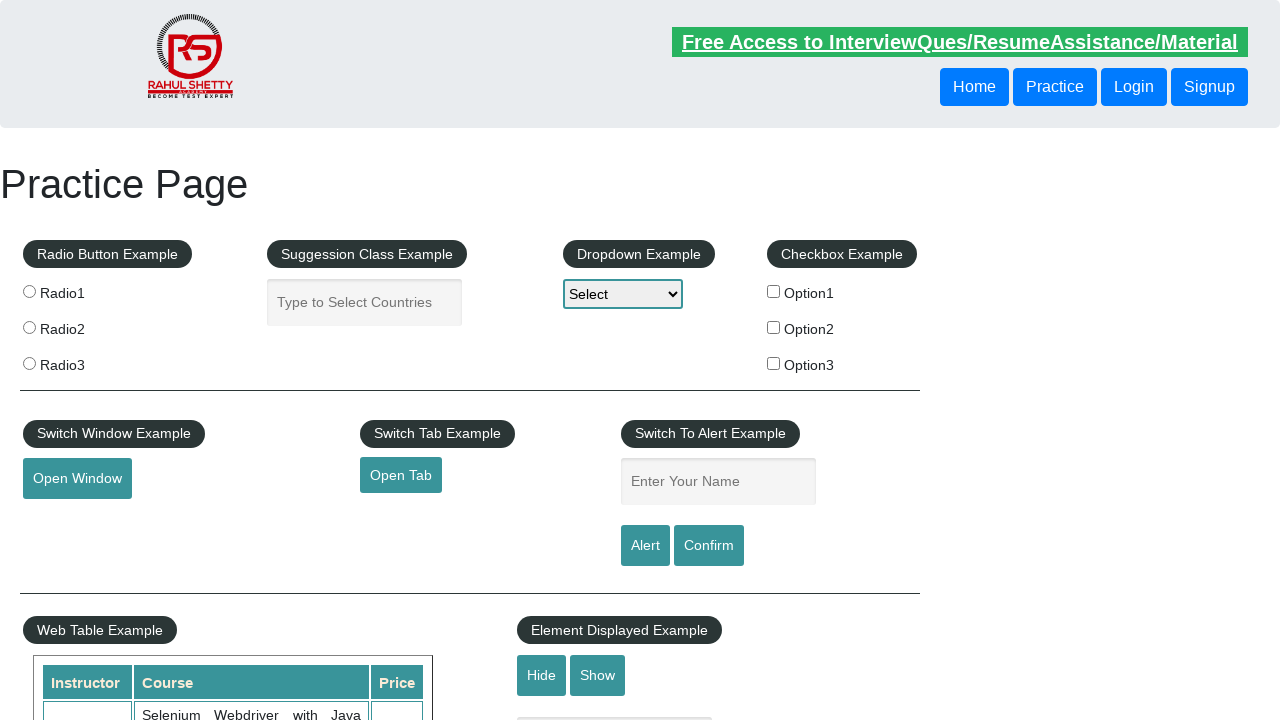

Waited for dialog to be handled
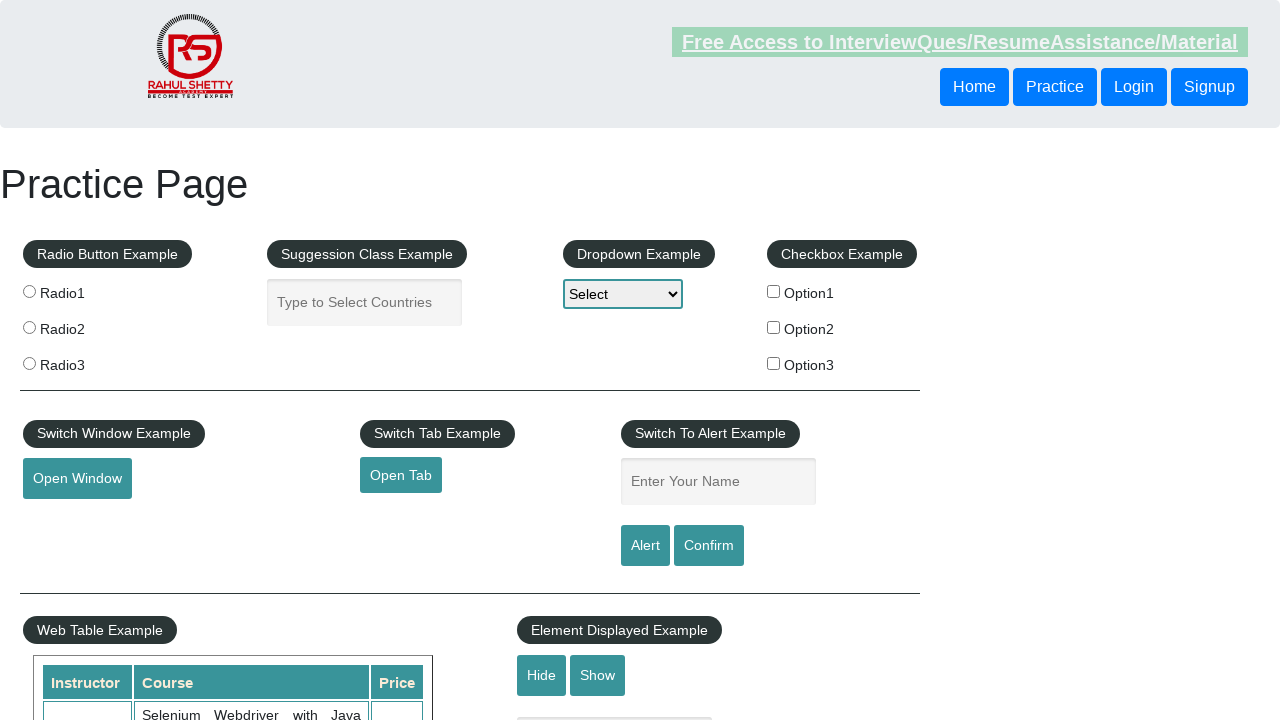

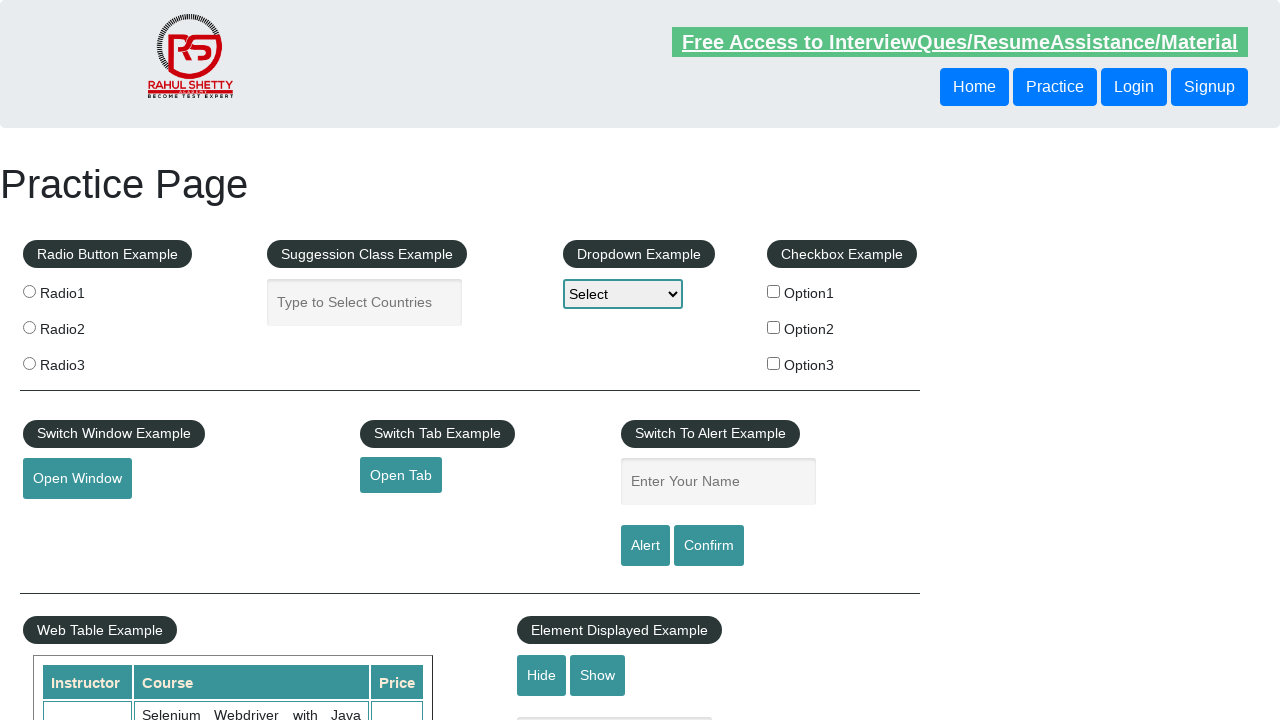